Tests browser context page creation events by clicking a link that opens a new window/tab and verifying the new page is created. Demonstrates handling of popup windows in Playwright.

Starting URL: https://the-internet.herokuapp.com/windows

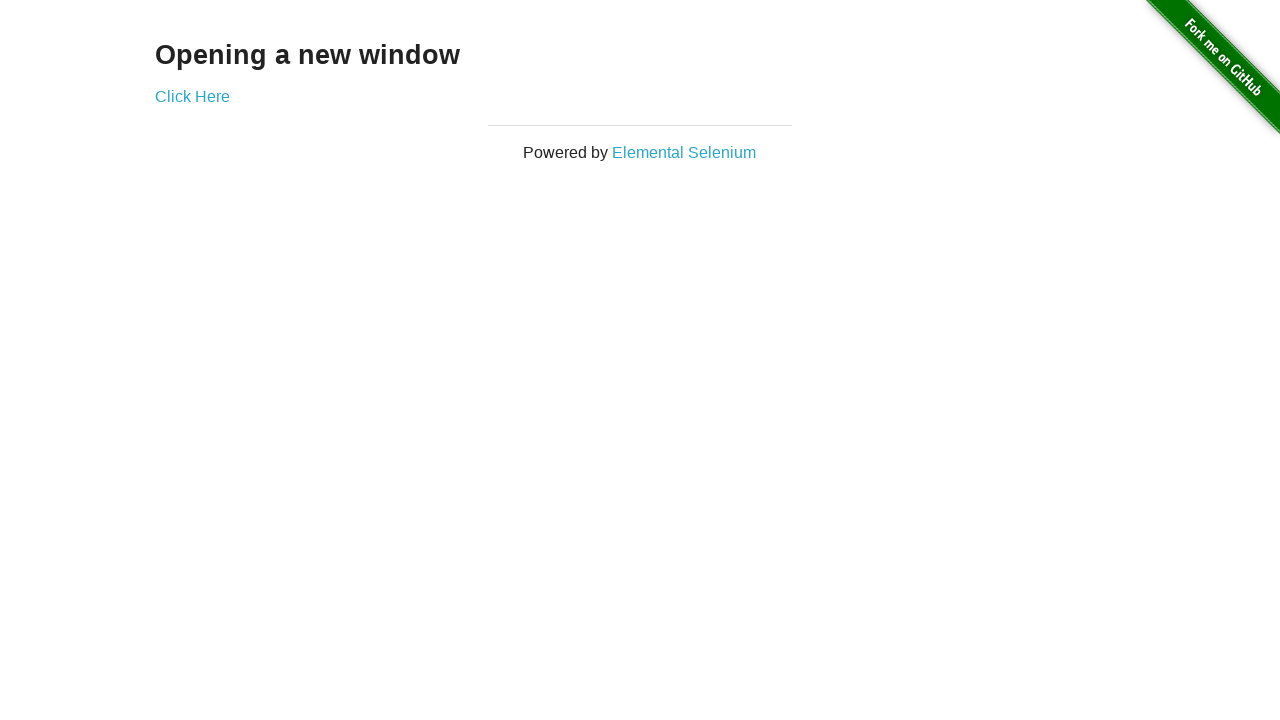

Clicked 'Click Here' link to open new window at (192, 96) on xpath=//a[text()='Click Here']
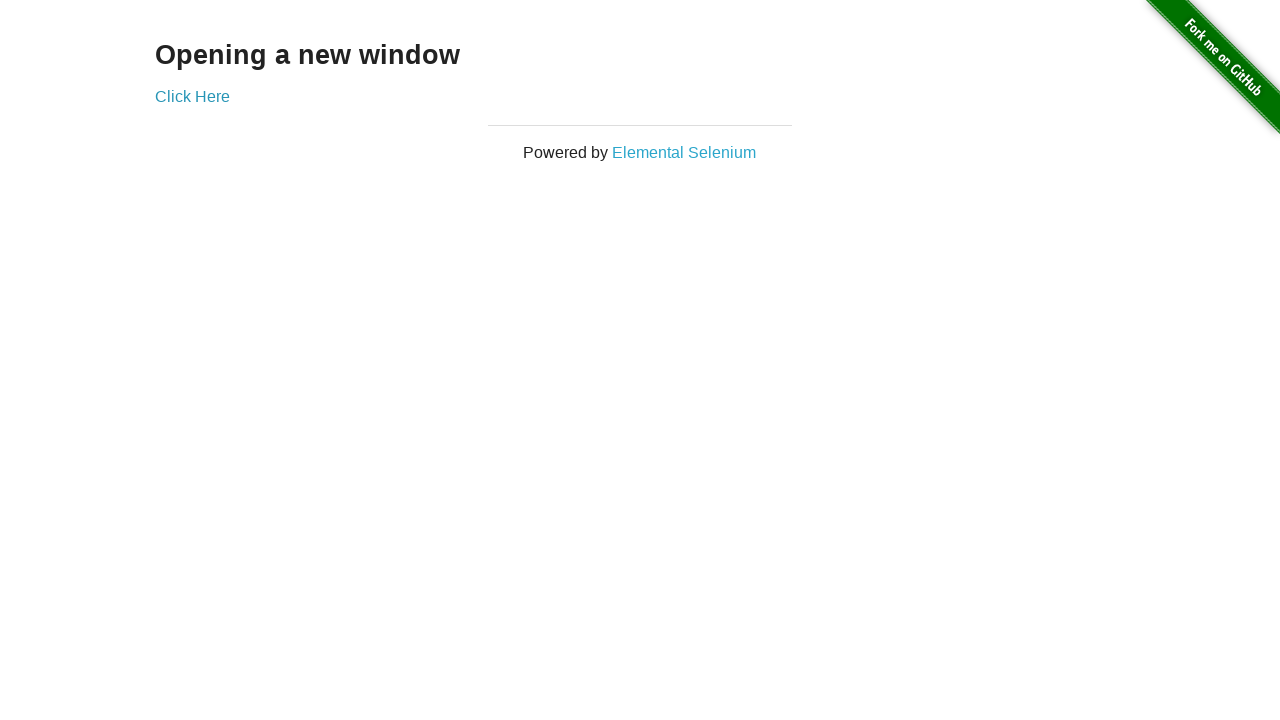

New page created and captured from context
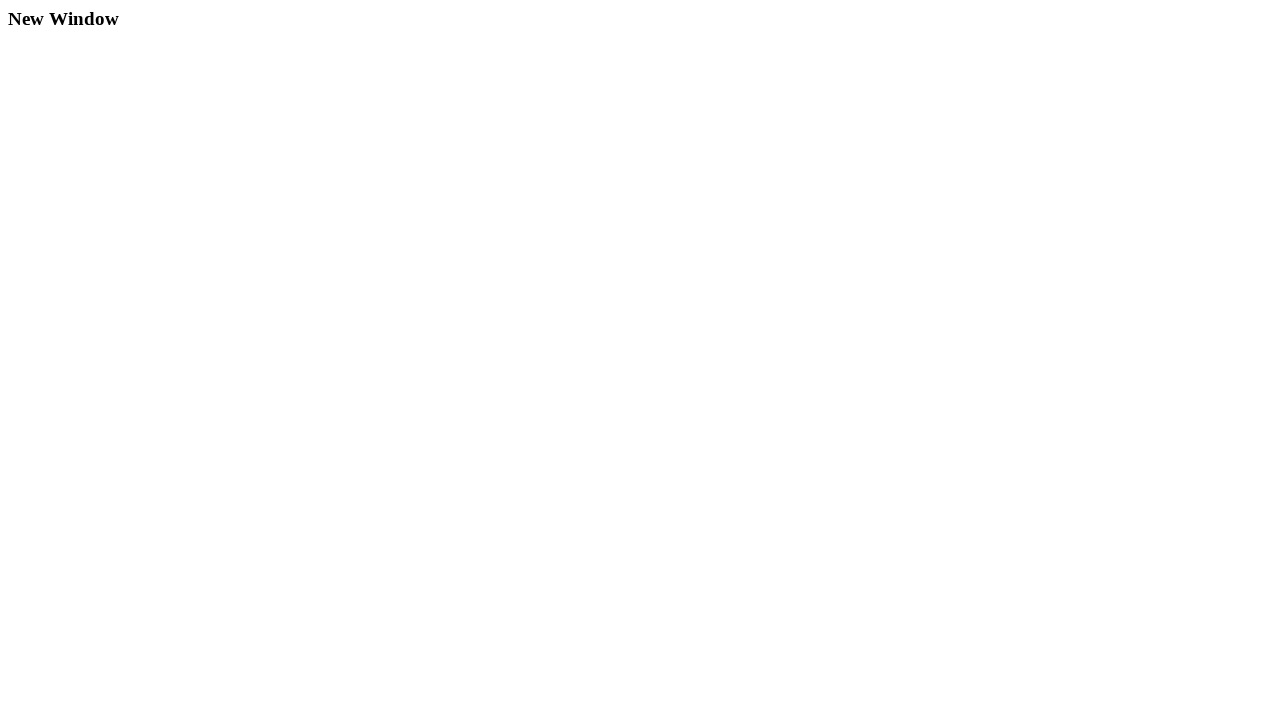

New page finished loading
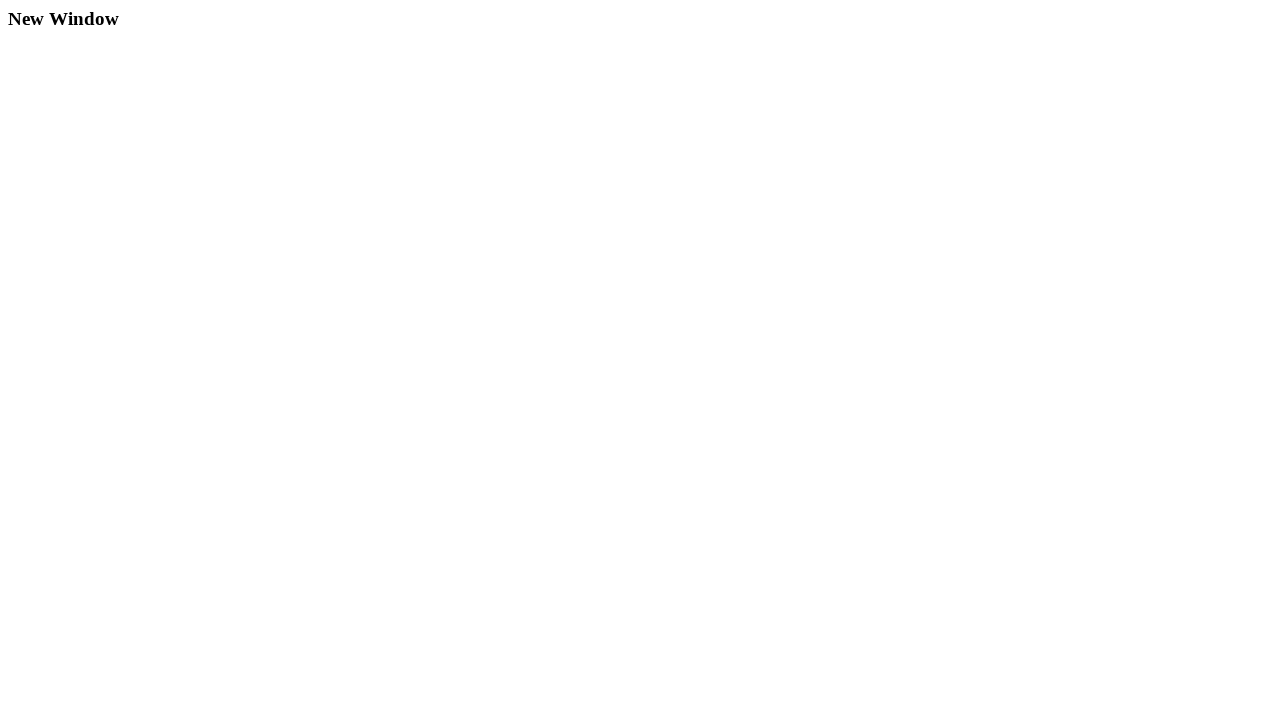

Retrieved new page title: New Window
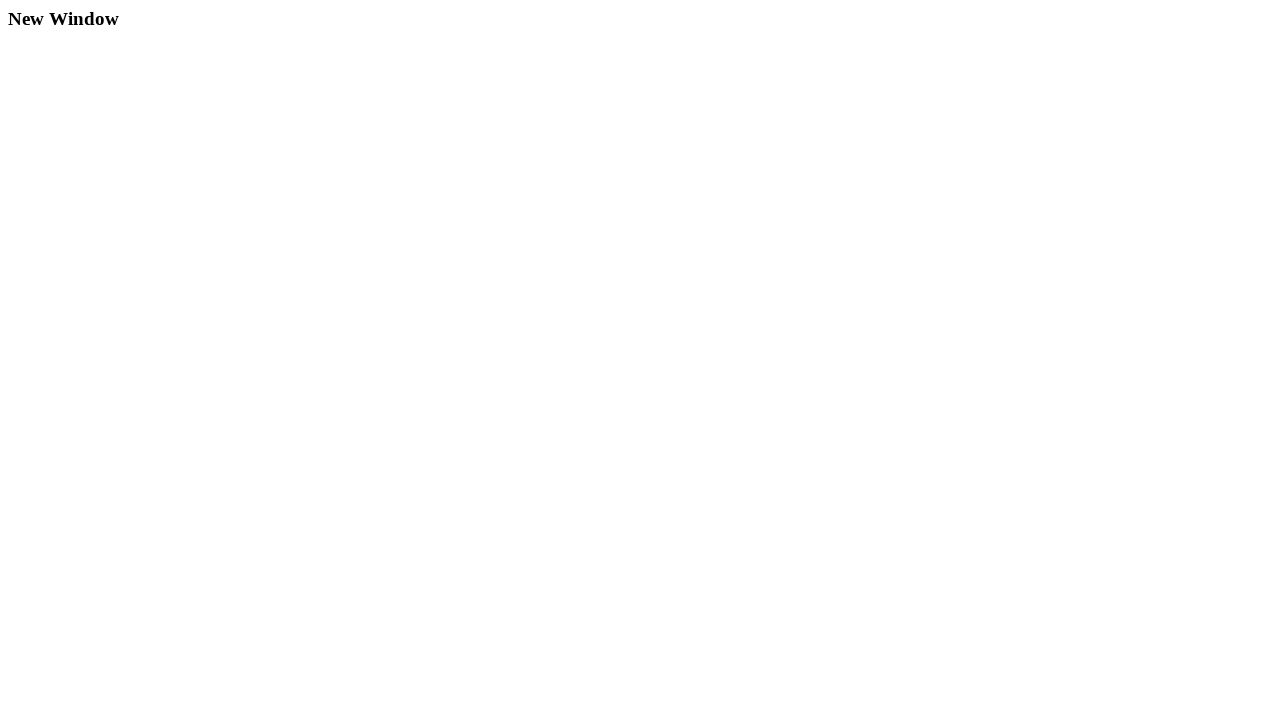

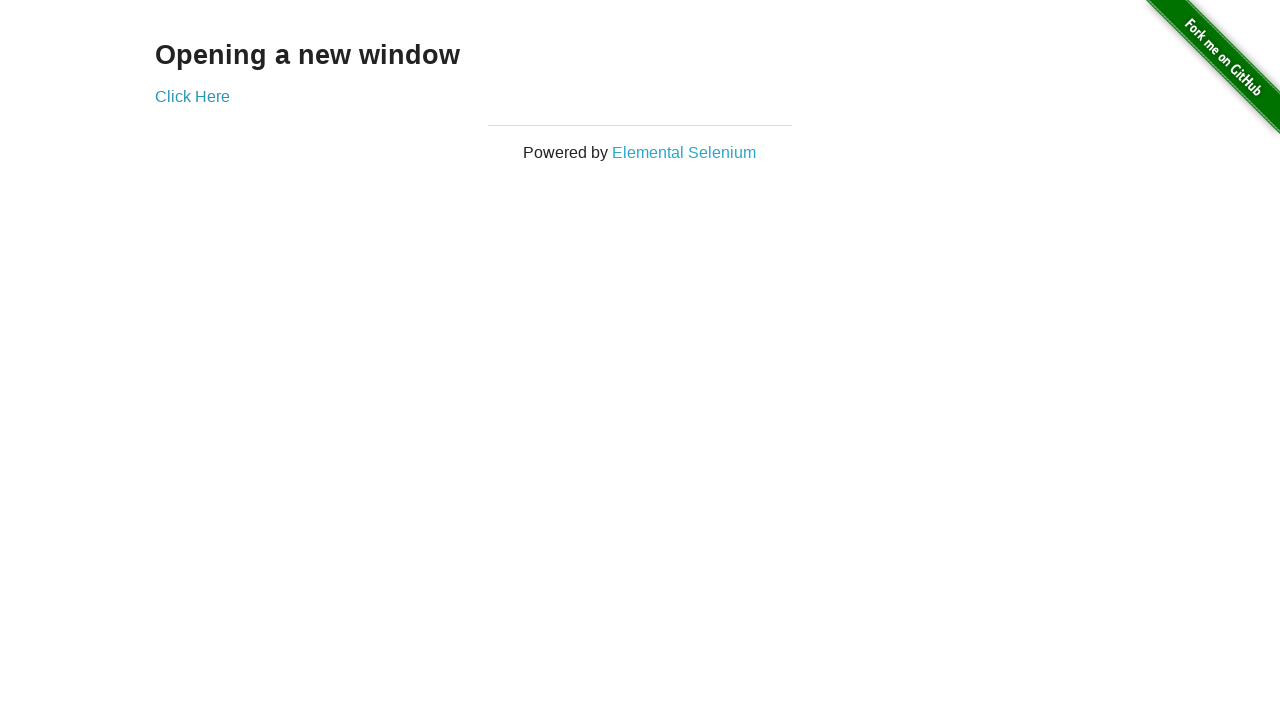